Navigates to a YouTube playlist page and scrolls to the bottom to load all playlist content, then verifies the contents container is present

Starting URL: https://www.youtube.com/playlist?list=PL-osiE80TeTvviVL0pJGX5mZCo7CAvIuf

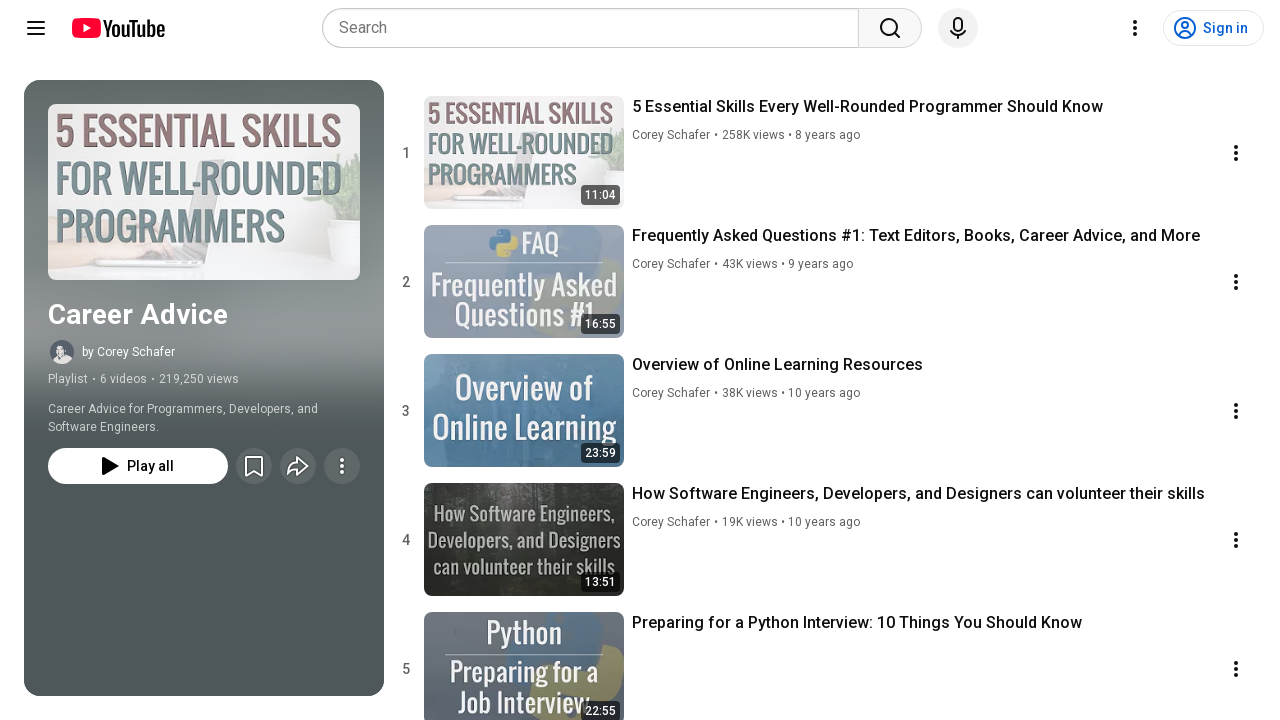

Waited for page to reach network idle state
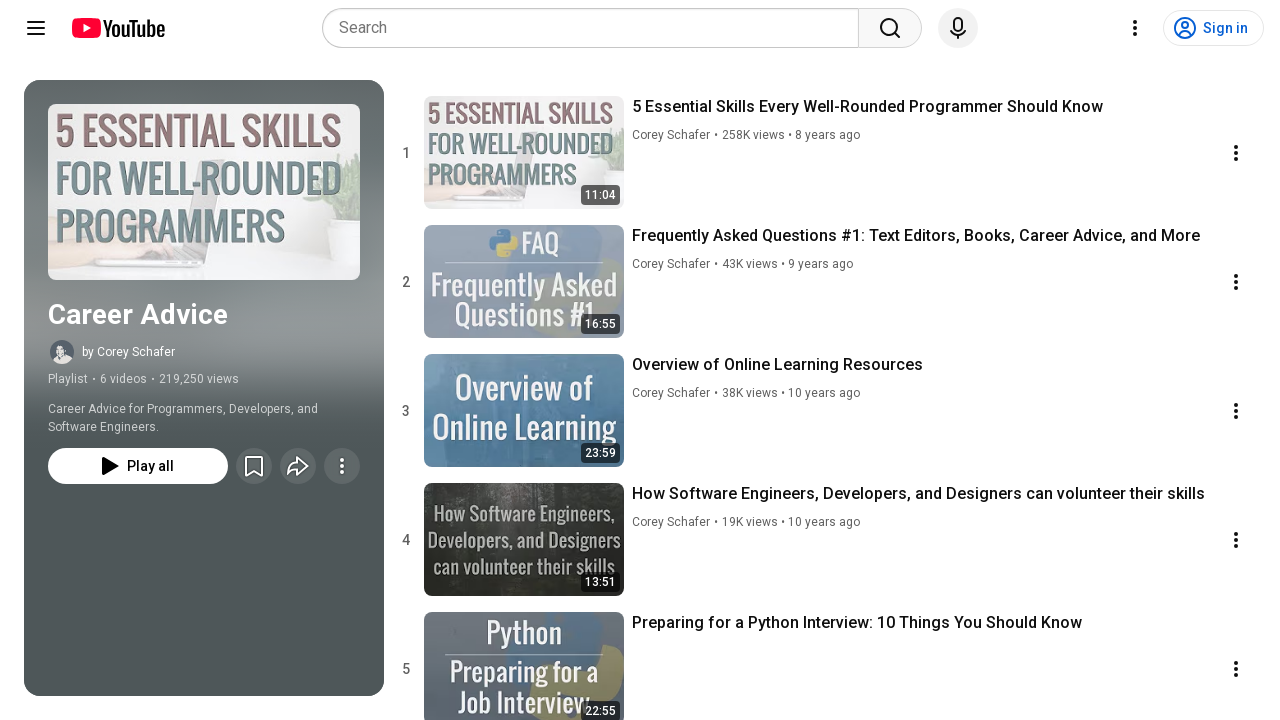

Pressed End key to scroll to bottom of playlist
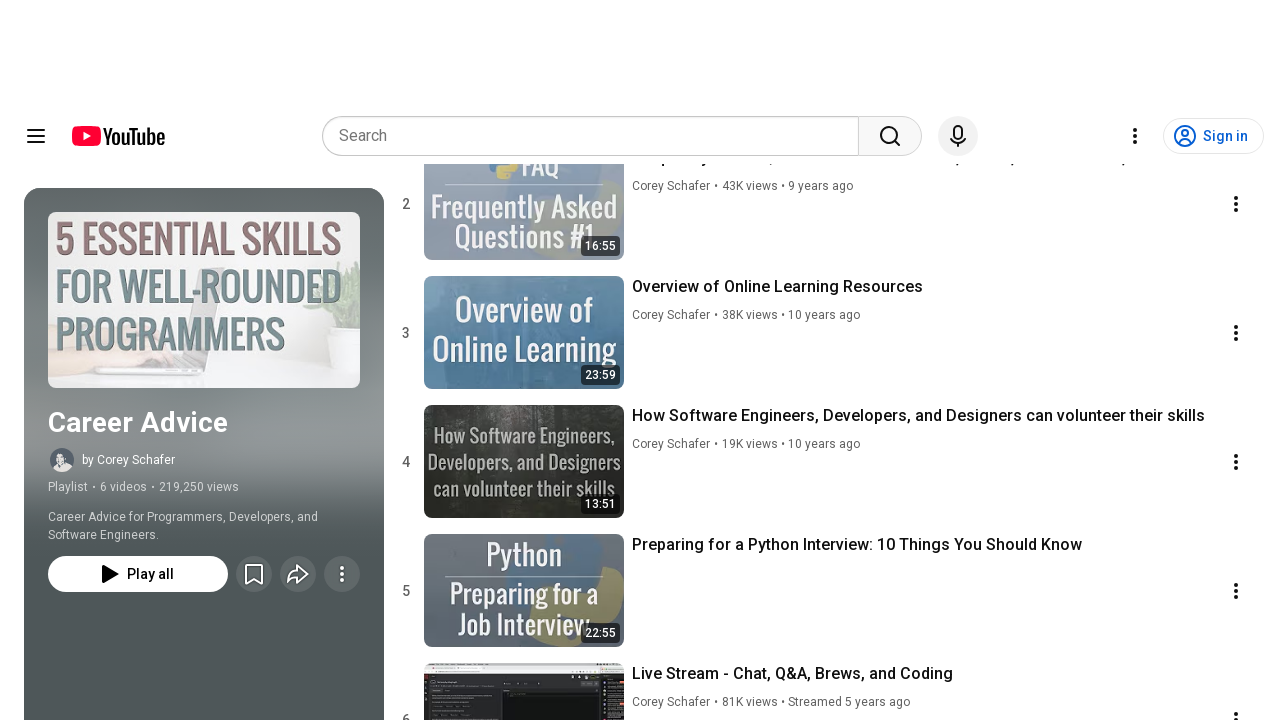

Waited 3 seconds for additional playlist content to load
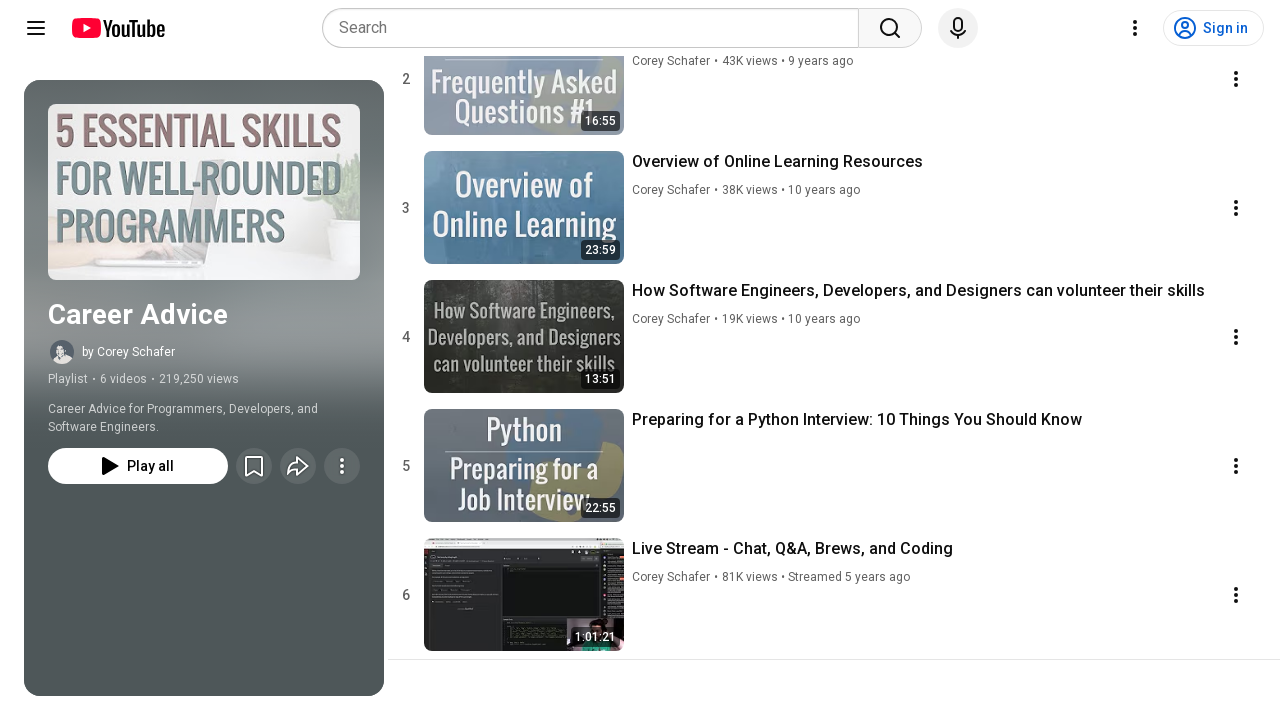

Verified playlist contents container (#contents) is present
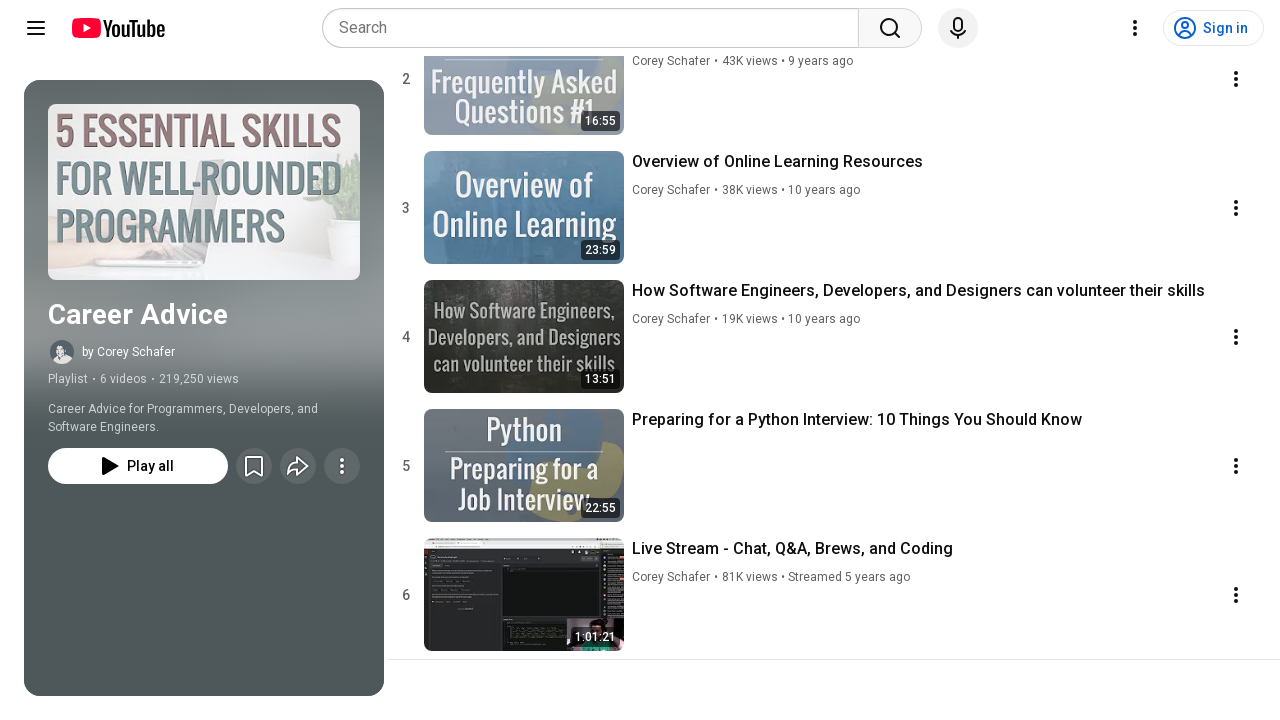

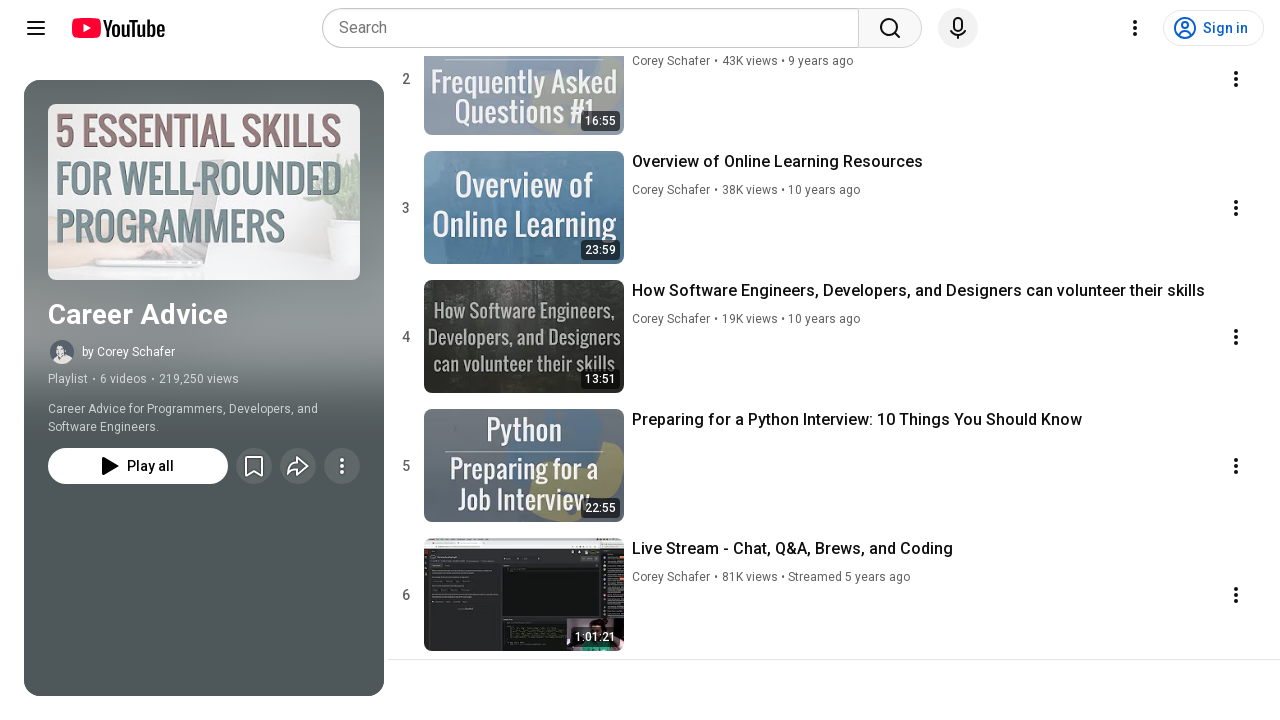